Navigates to Rediff.com homepage, maximizes the window, and clicks on a link element in the header area.

Starting URL: http://rediff.com

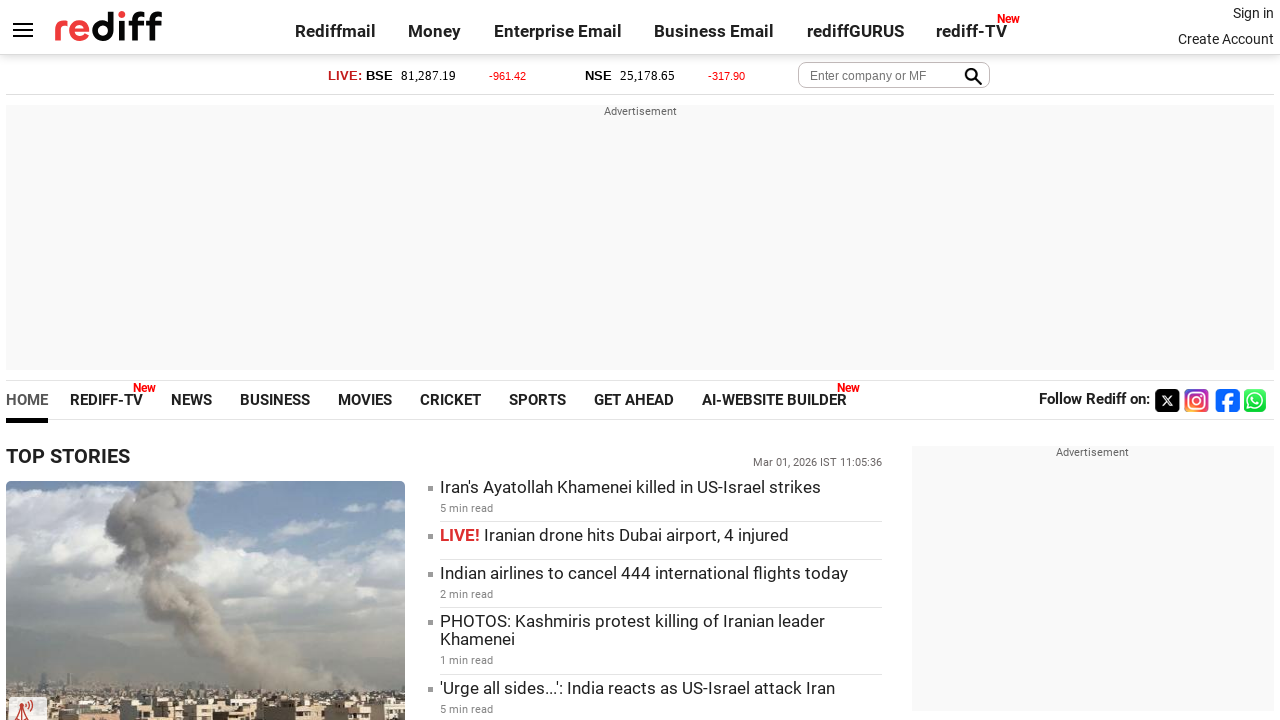

Navigated to Rediff.com homepage
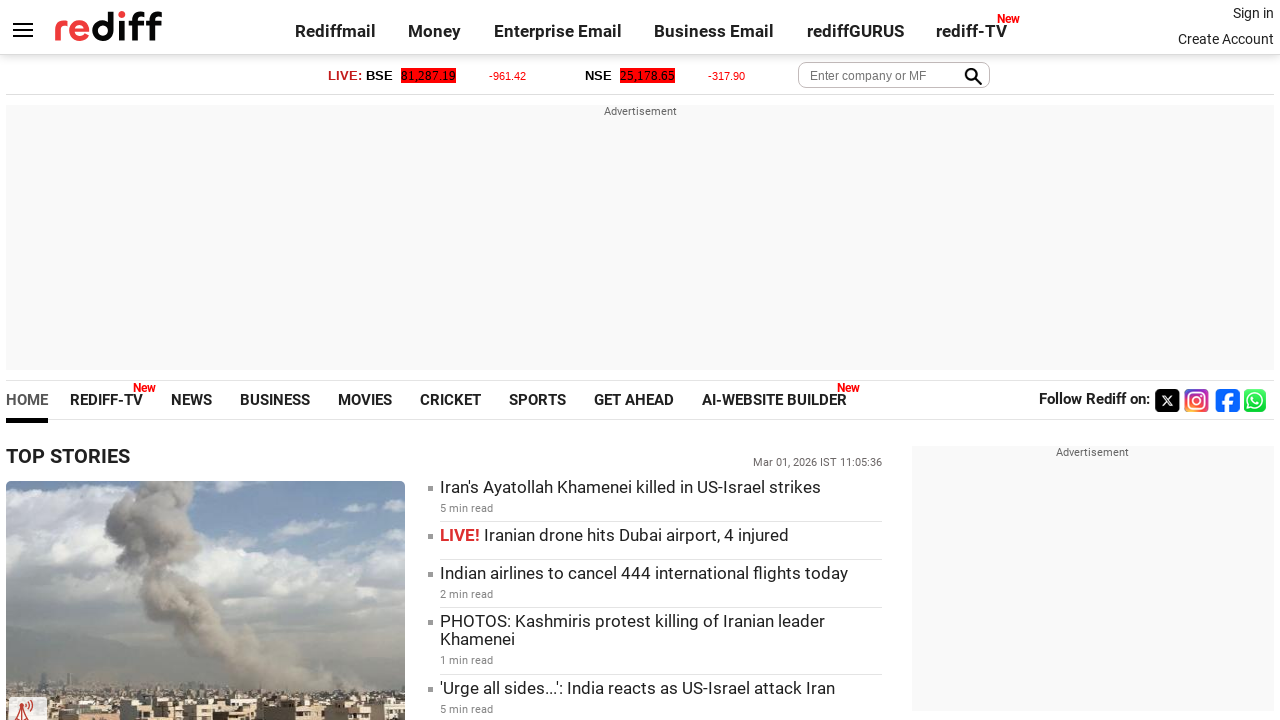

Maximized browser window
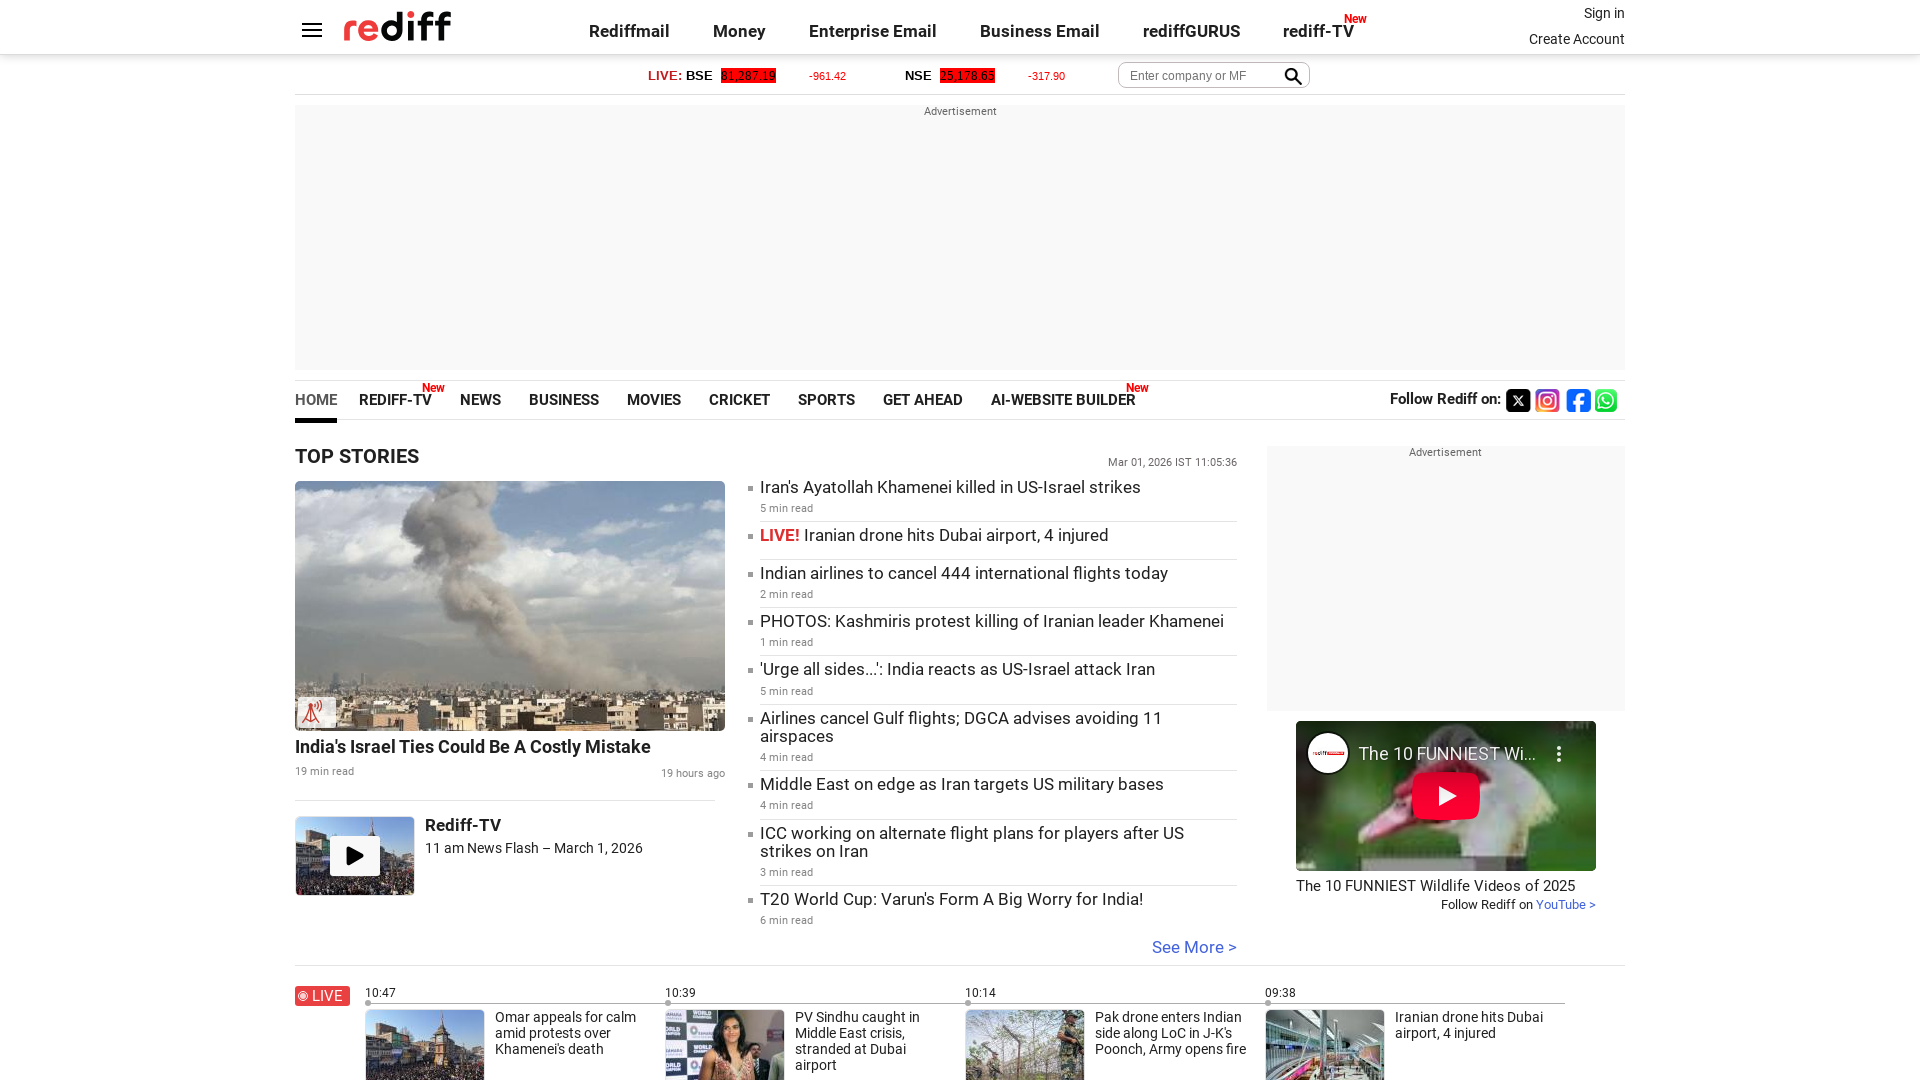

Clicked link element in header area at (397, 26) on xpath=//html/body/div/div/div[2]/a
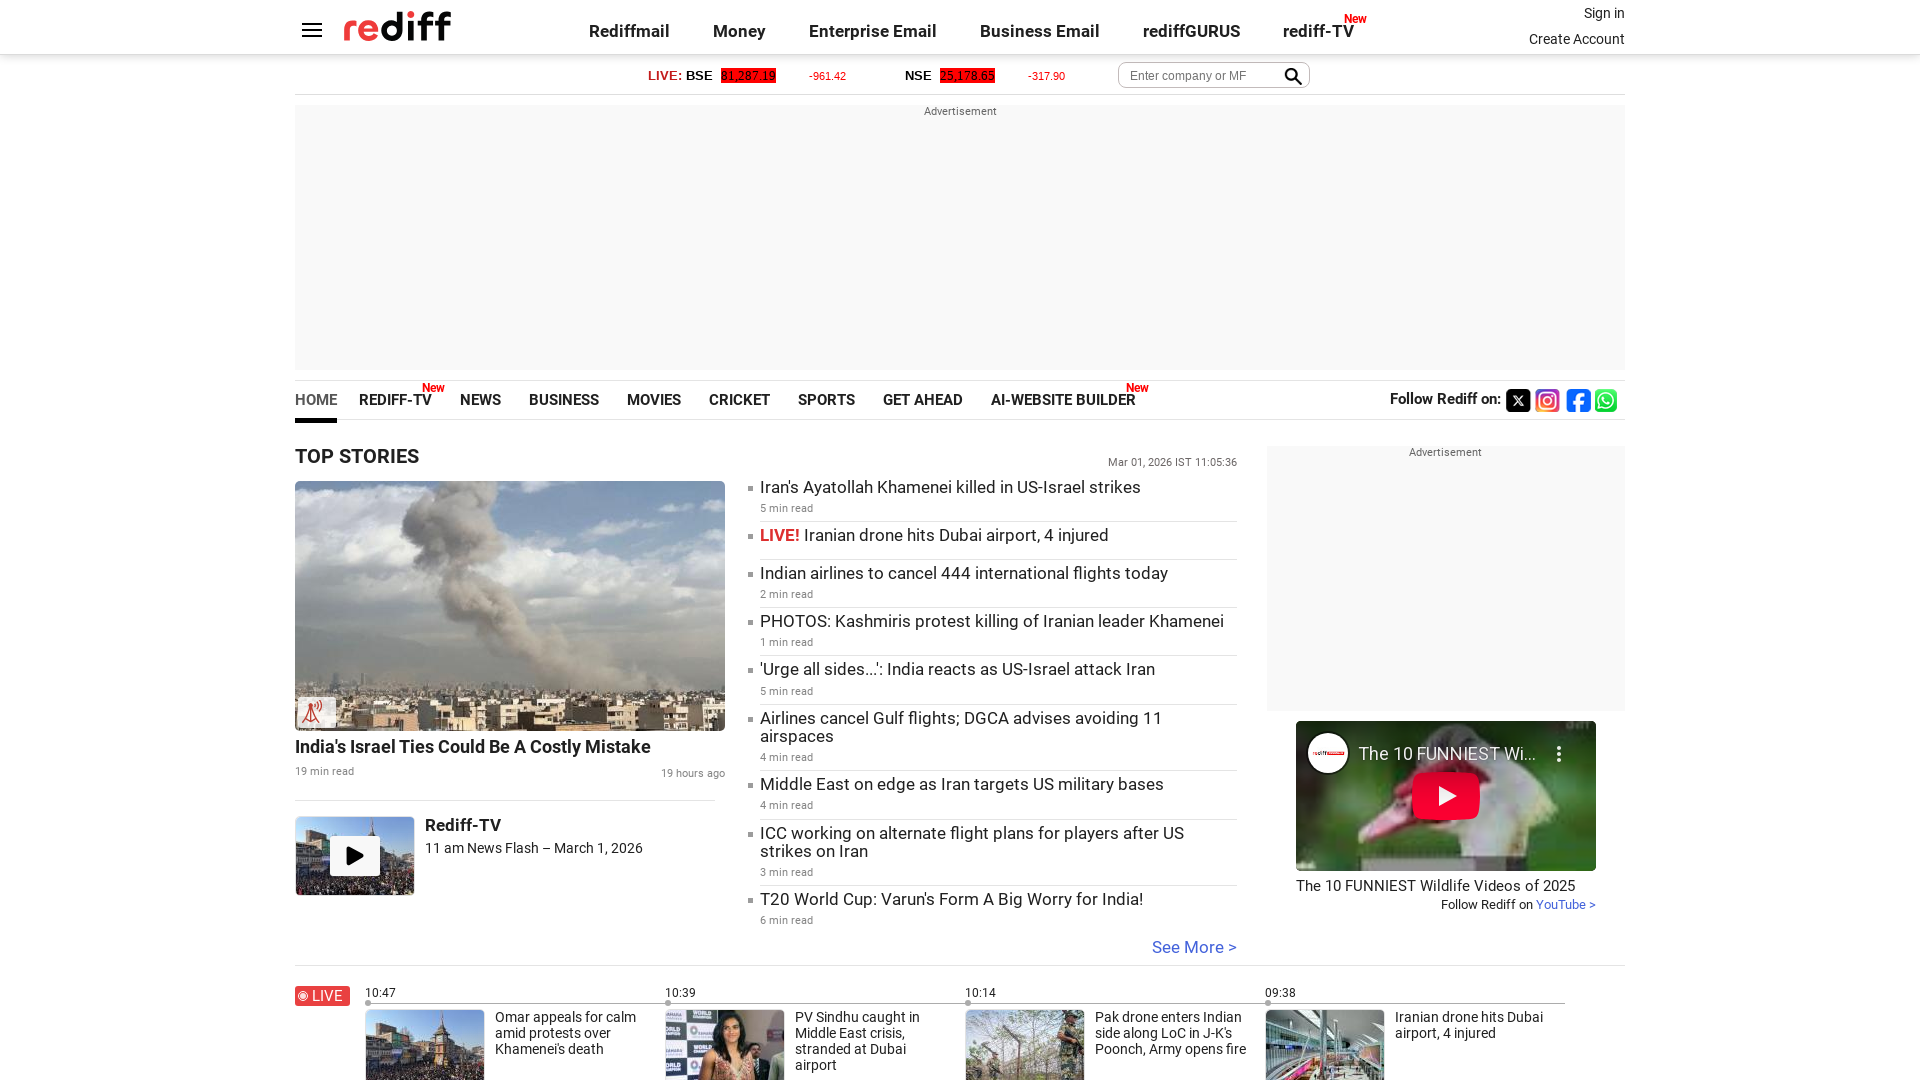

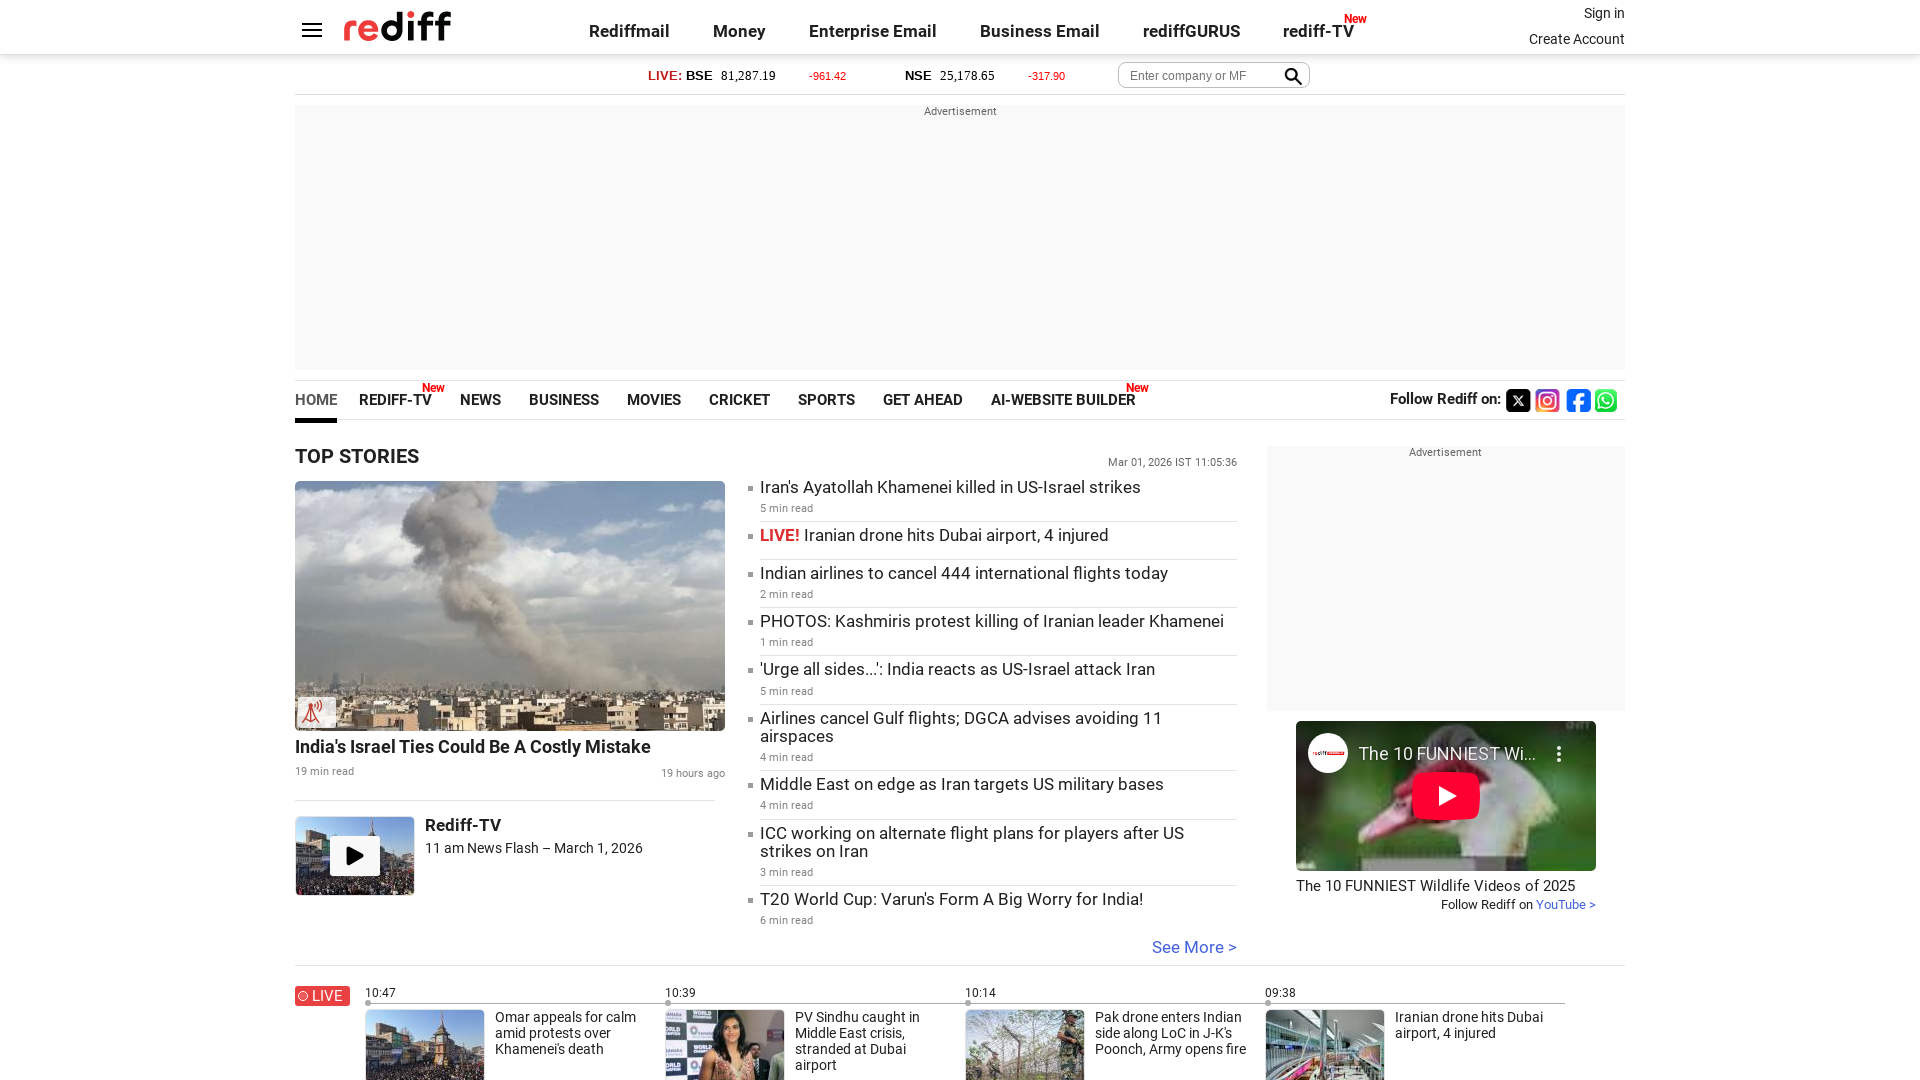